Navigates to an Angular demo application and clicks on the library link while monitoring network activity for failed requests

Starting URL: https://rahulshettyacademy.com/angularAppdemo/

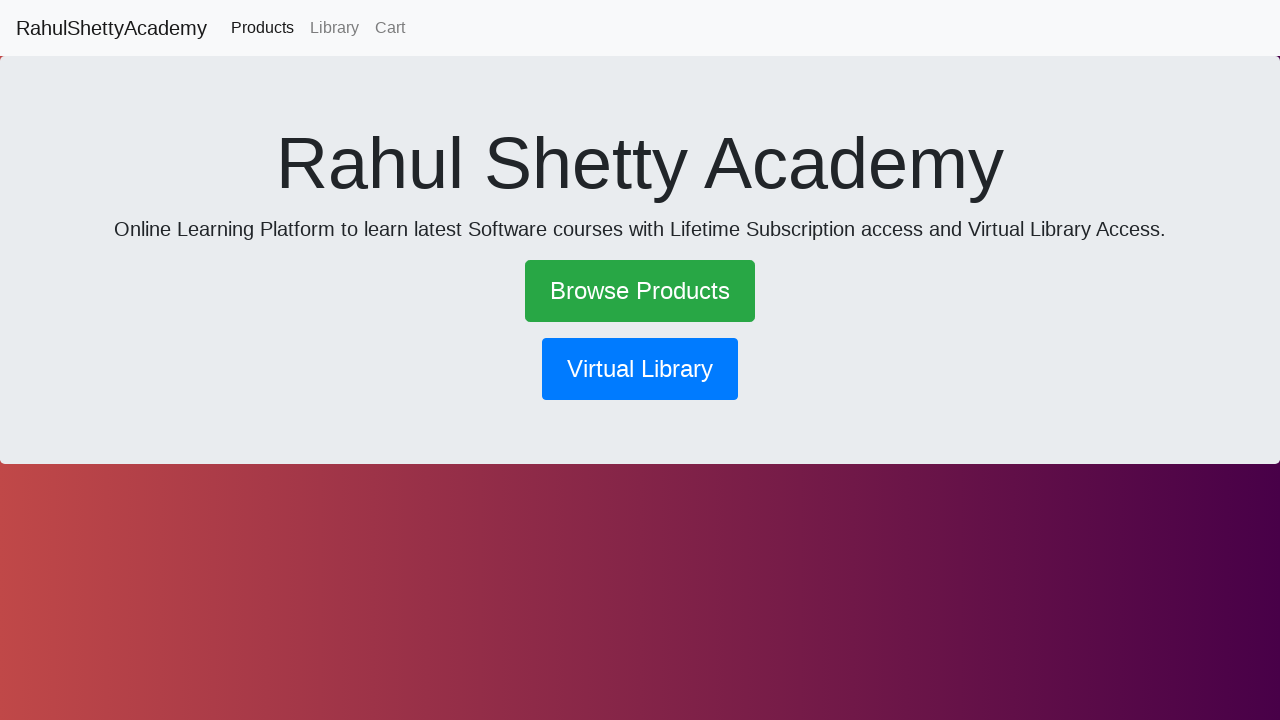

Clicked on the library link at (334, 28) on [routerlink='/library']
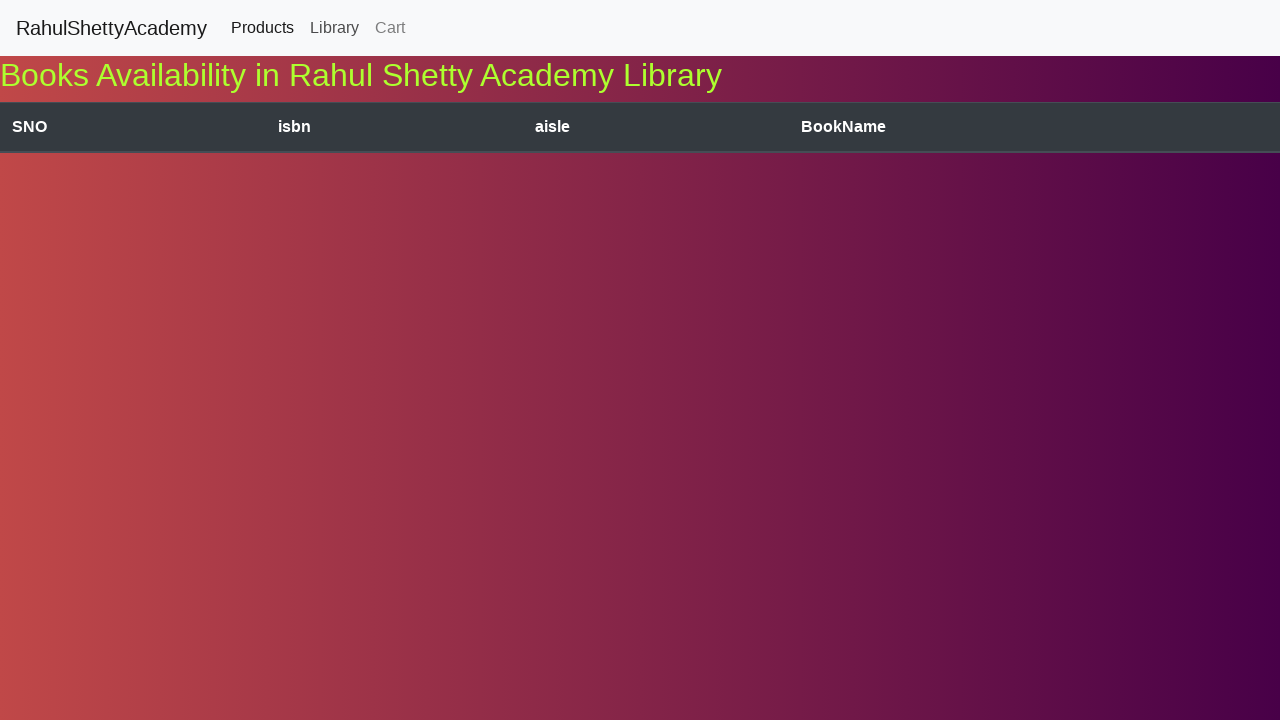

Waited for navigation to complete
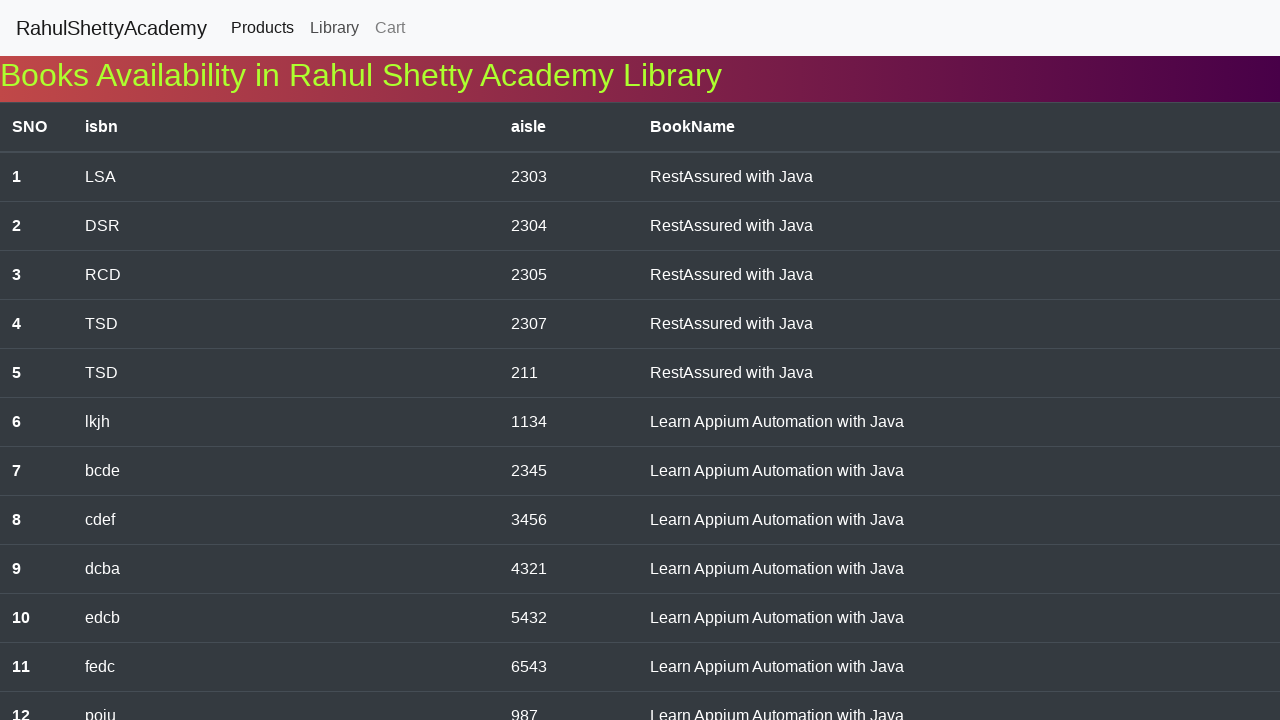

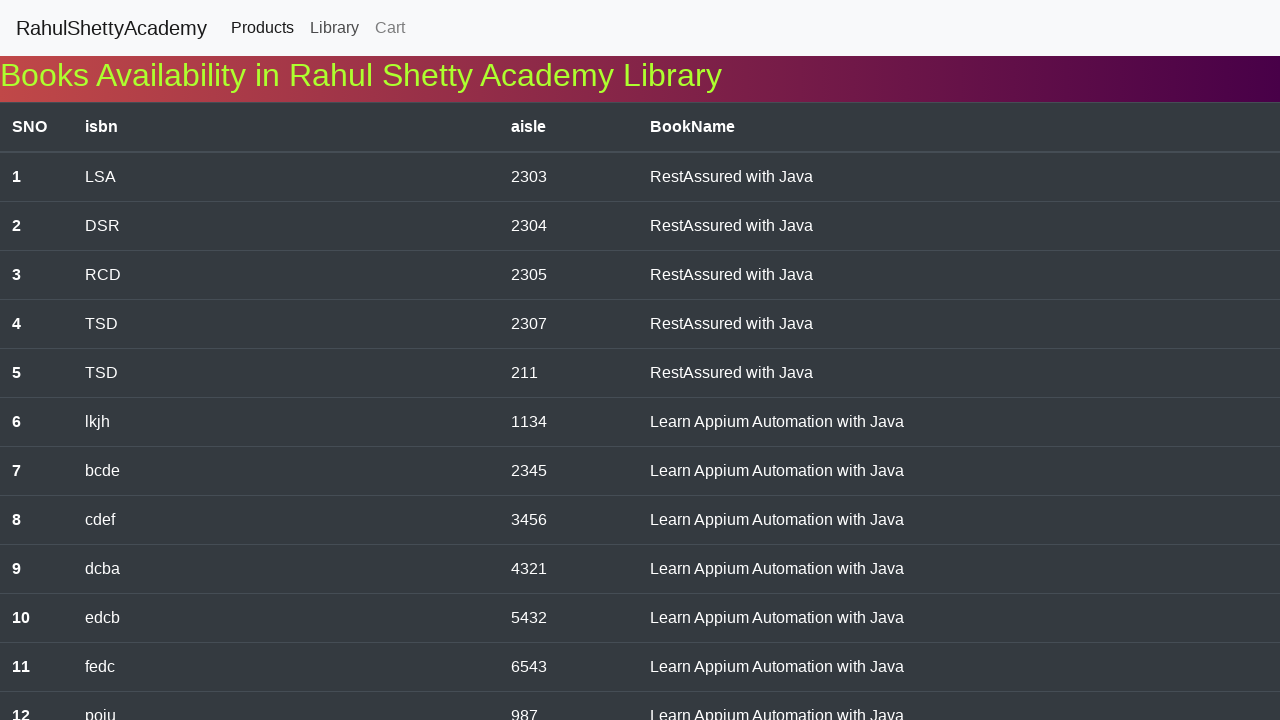